Navigates to AJIO e-commerce website and verifies the page loads

Starting URL: https://www.ajio.com/

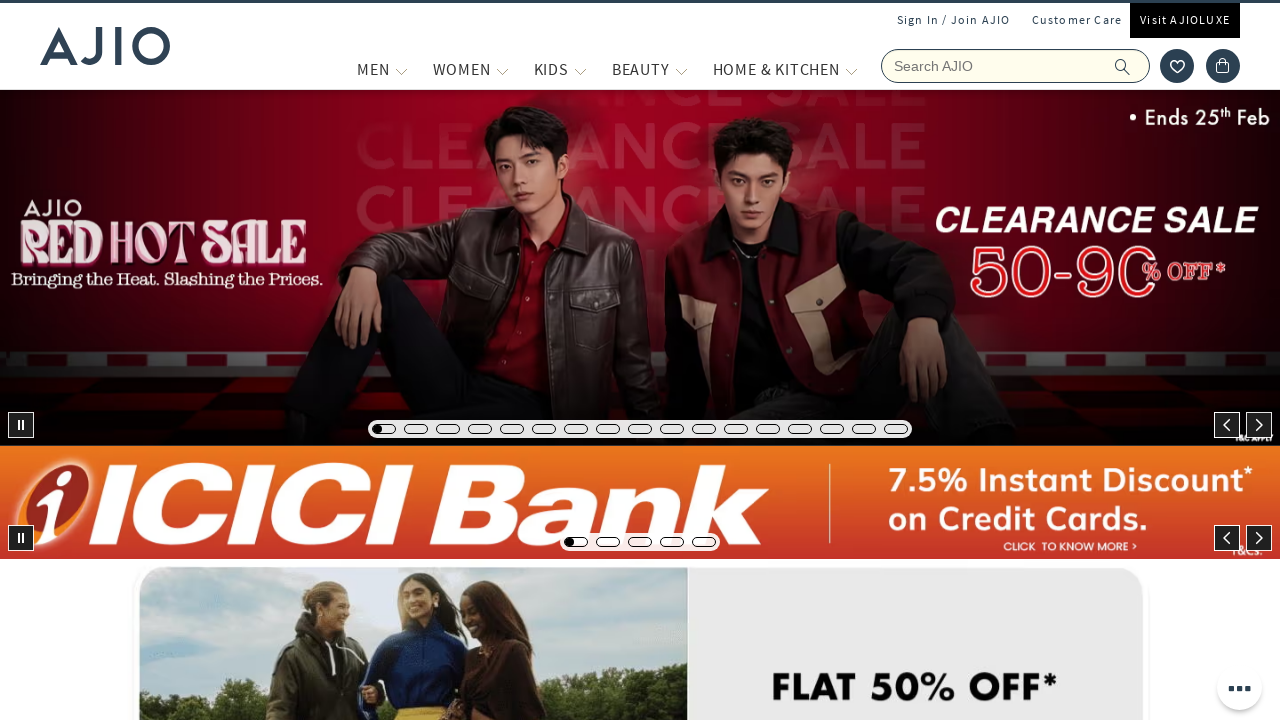

Navigated to AJIO e-commerce website
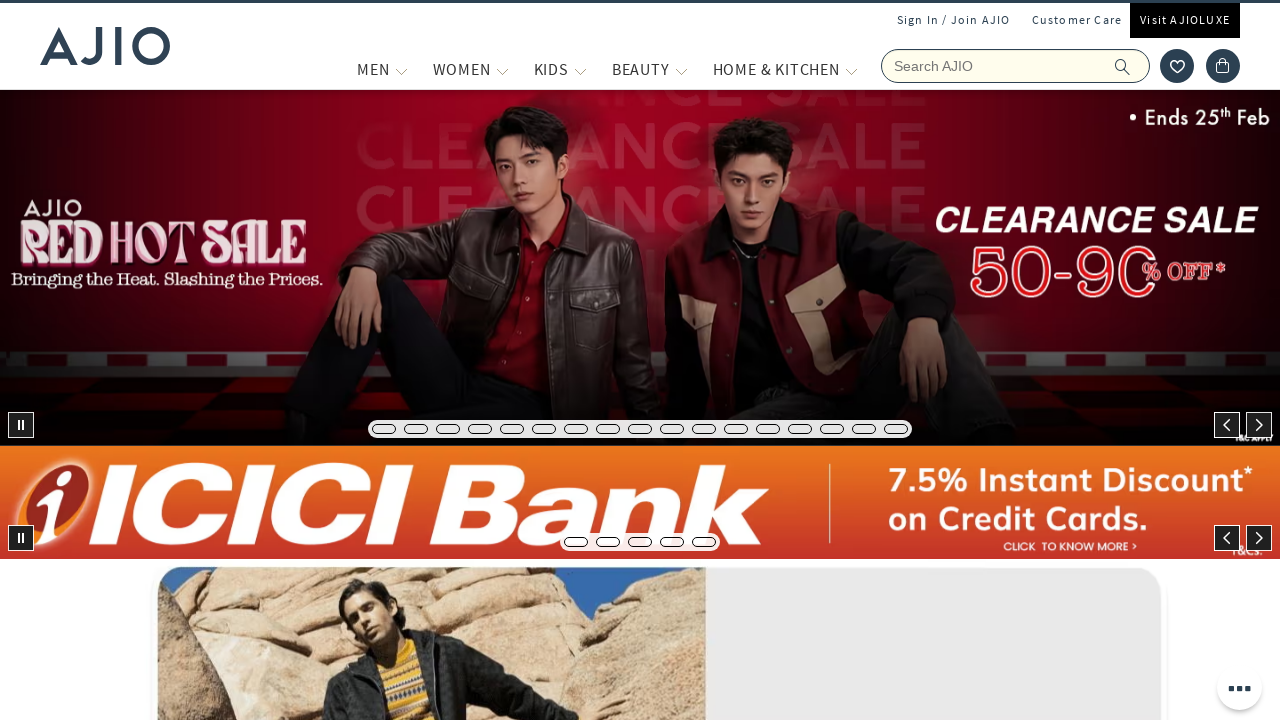

Page loaded and network idle
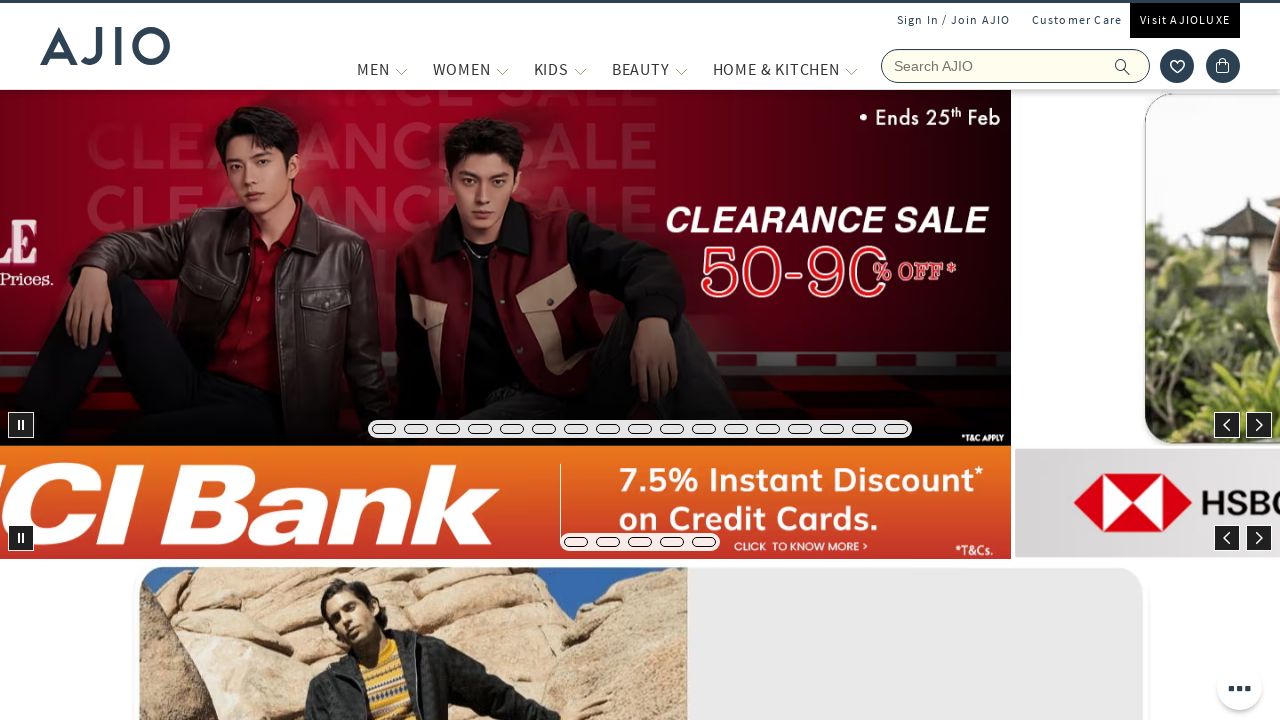

Verified page title exists
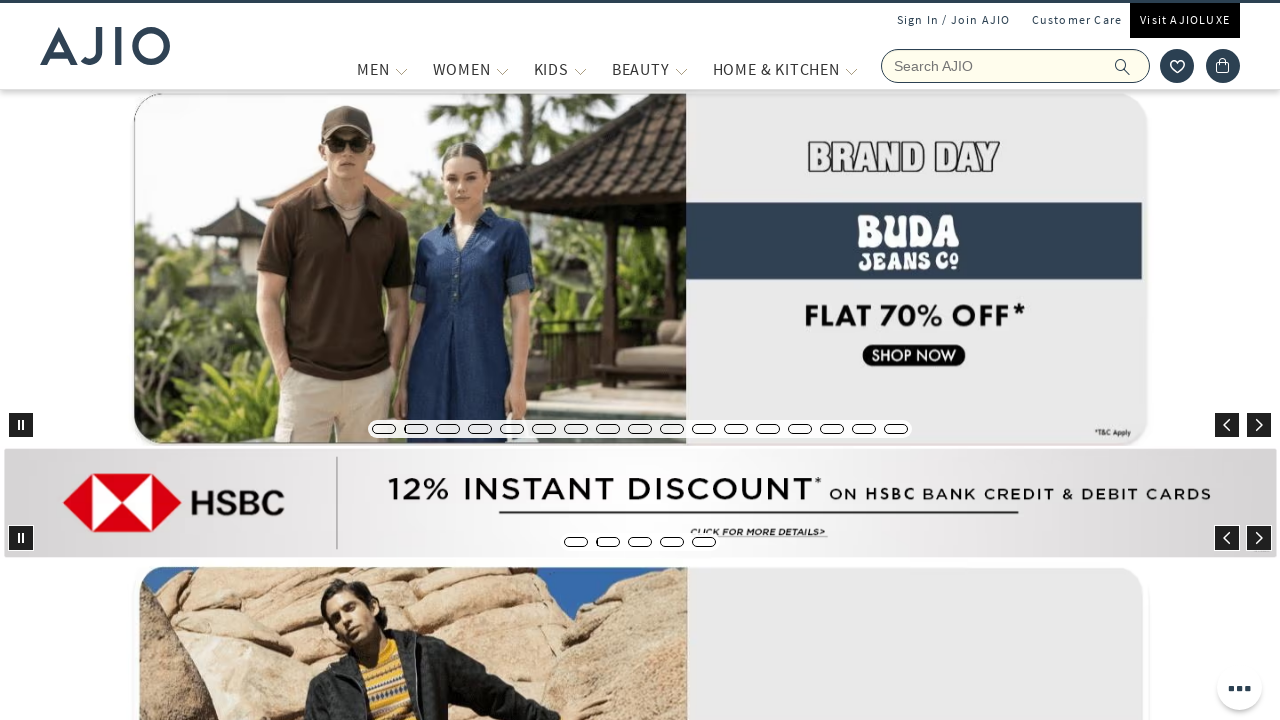

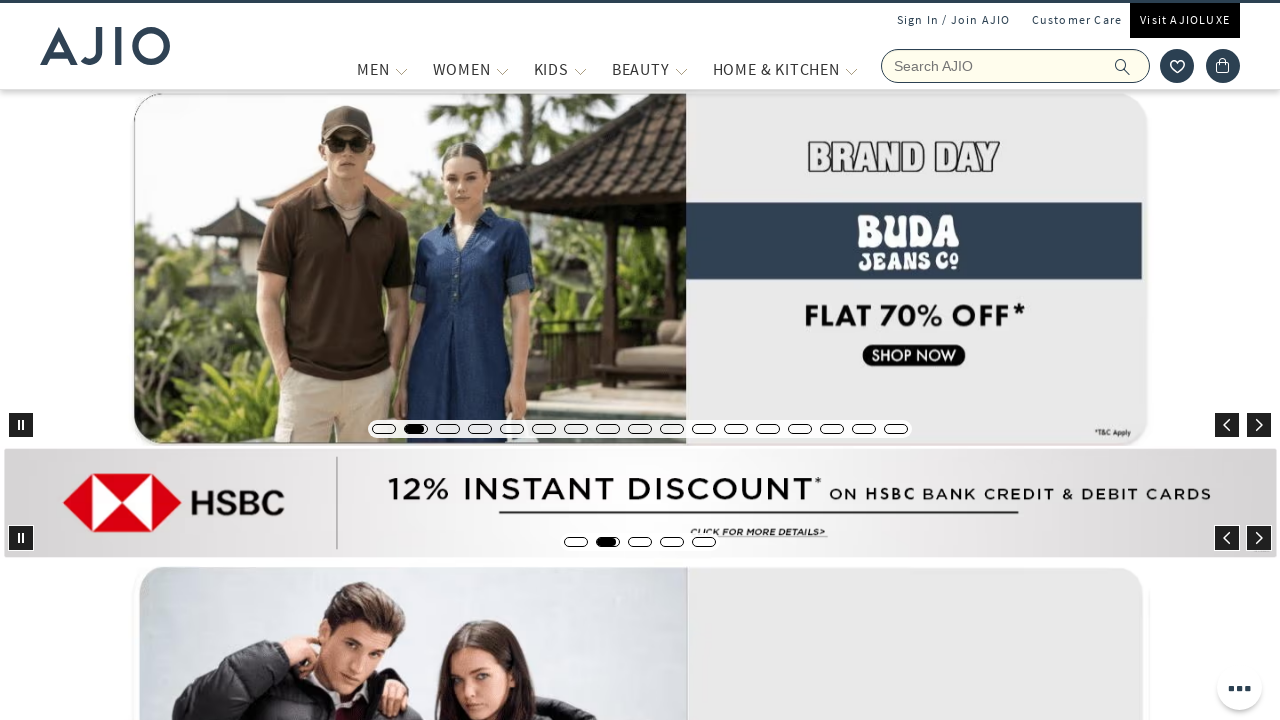